Navigates to a personal website and verifies the page title is "Roger Takeshita".

Starting URL: https://rogertakeshita.com

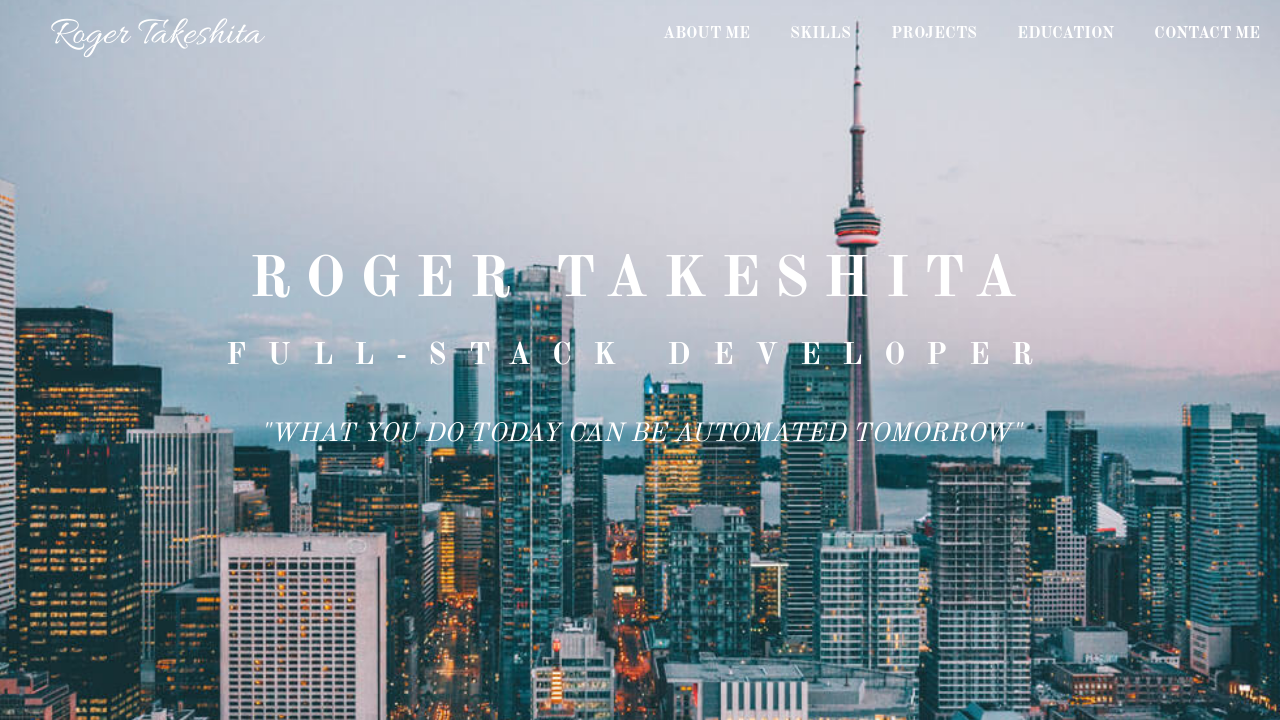

Navigated to https://rogertakeshita.com
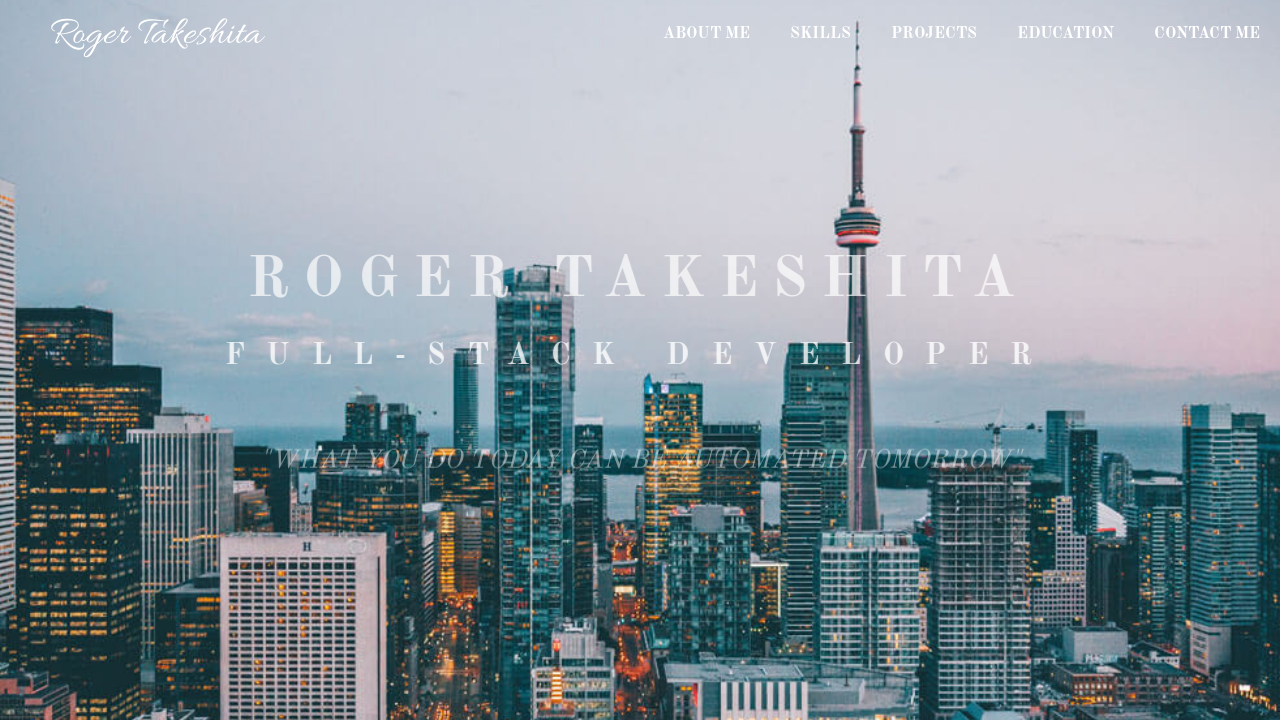

Verified page title is 'Roger Takeshita'
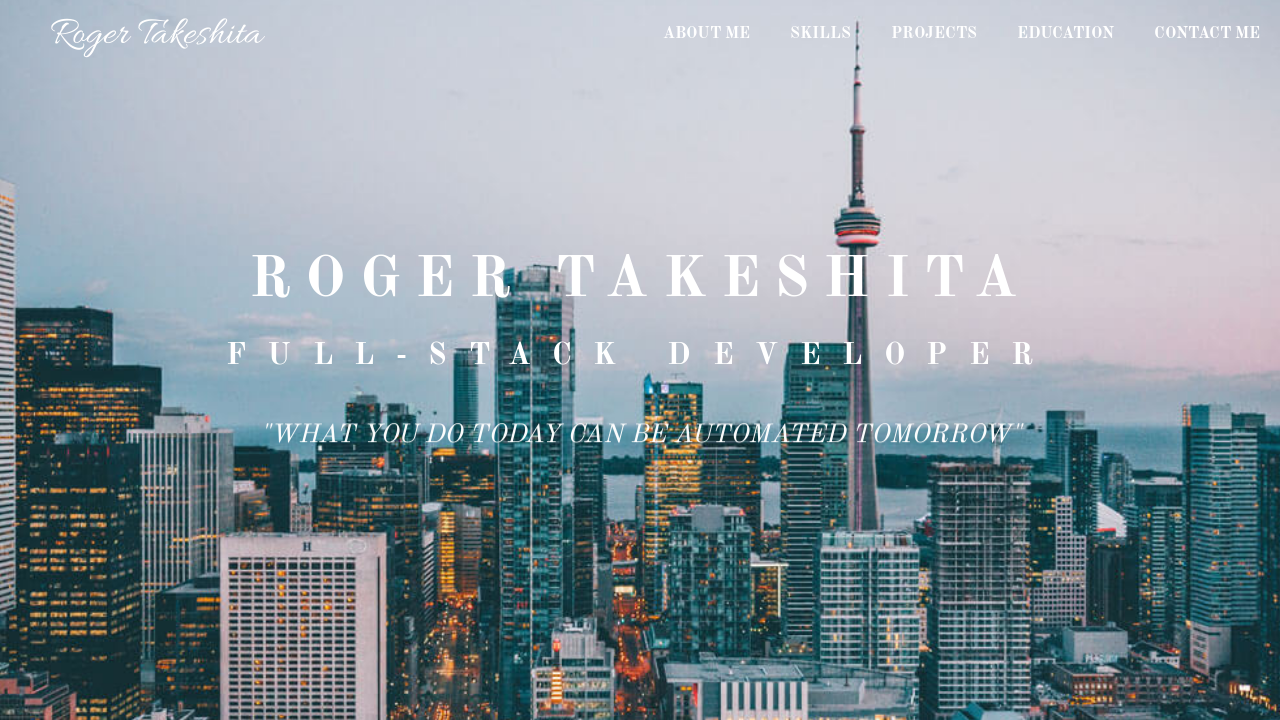

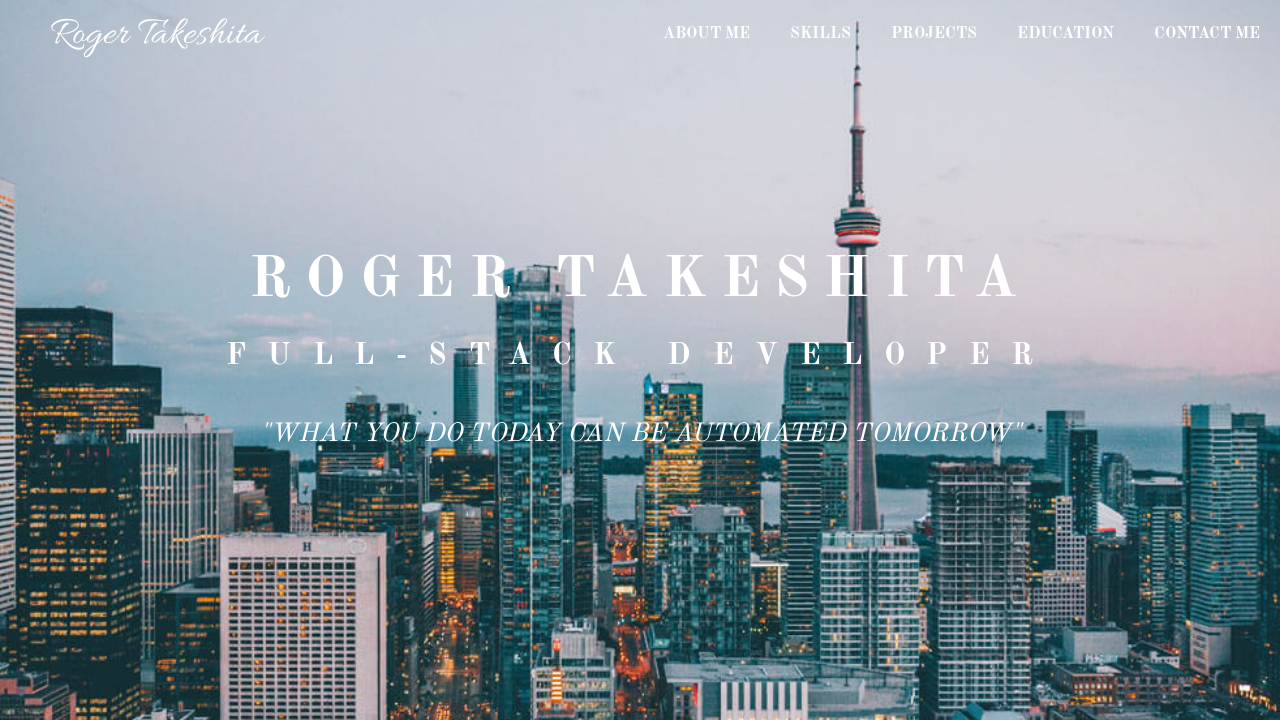